Verifies that the product submenu is initially hidden on the CircleCI homepage

Starting URL: https://circleci.com

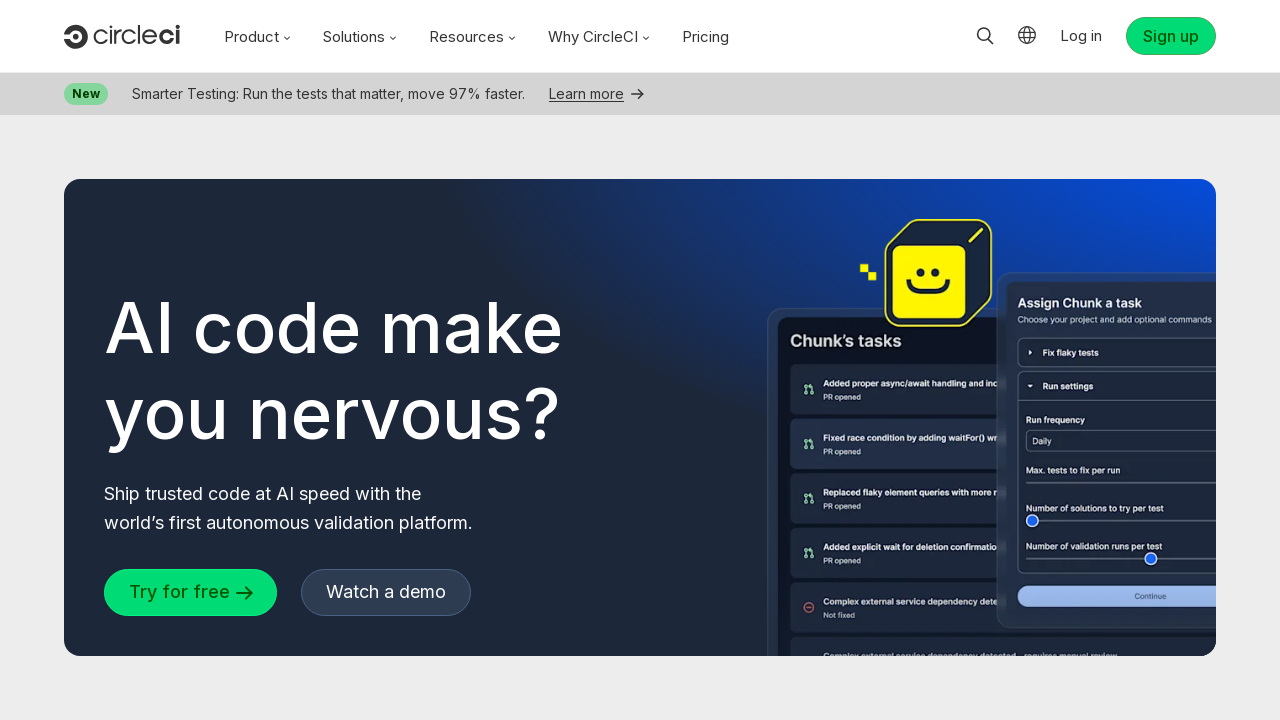

Navigated to CircleCI homepage
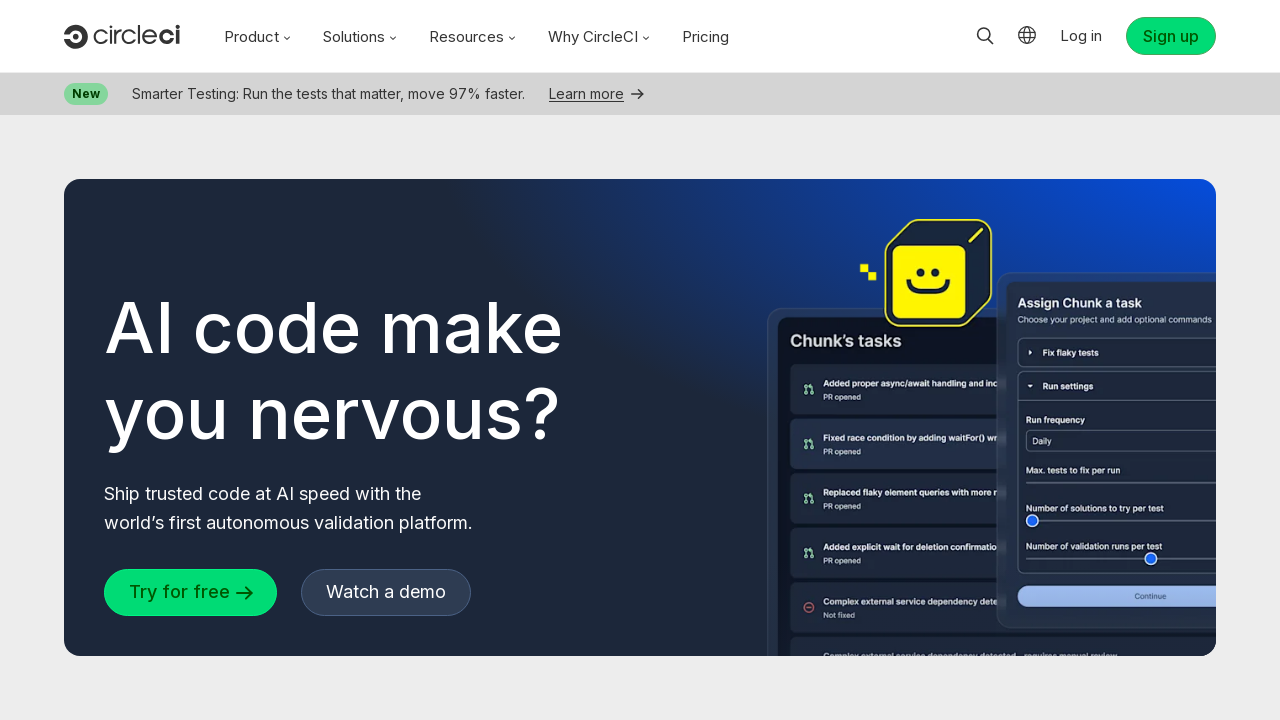

Located product submenu element
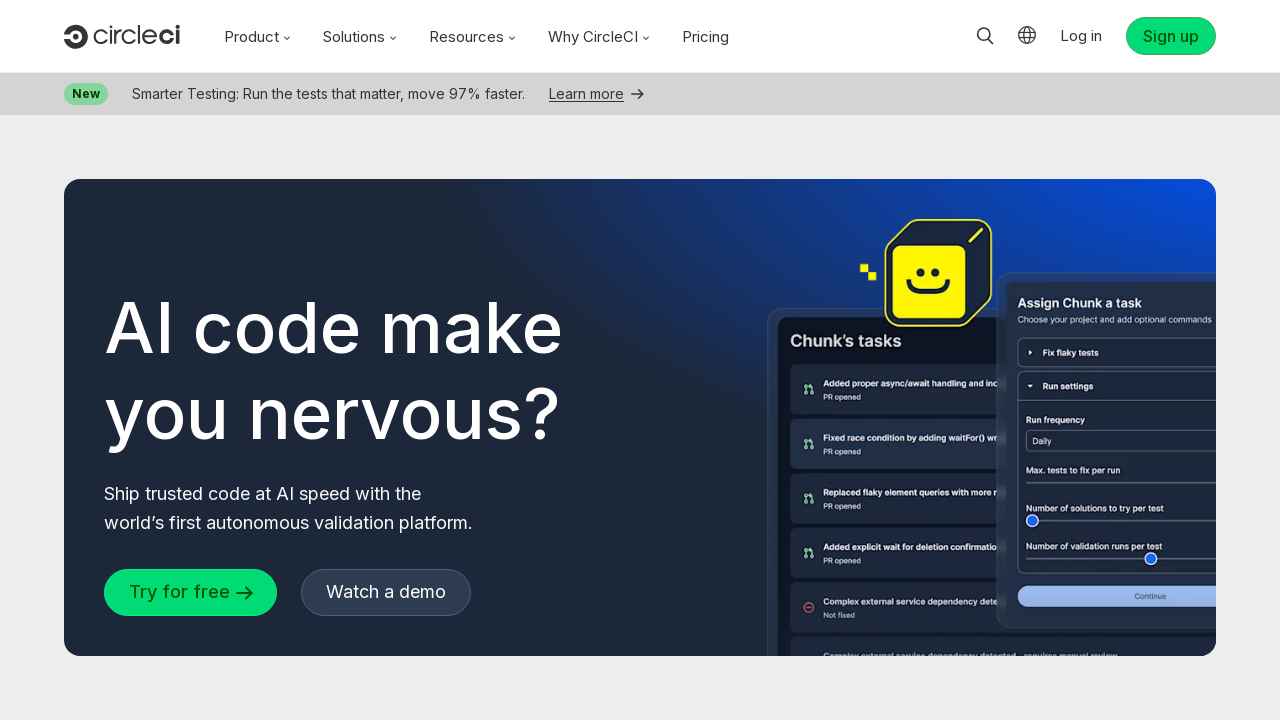

Verified that product submenu is initially hidden
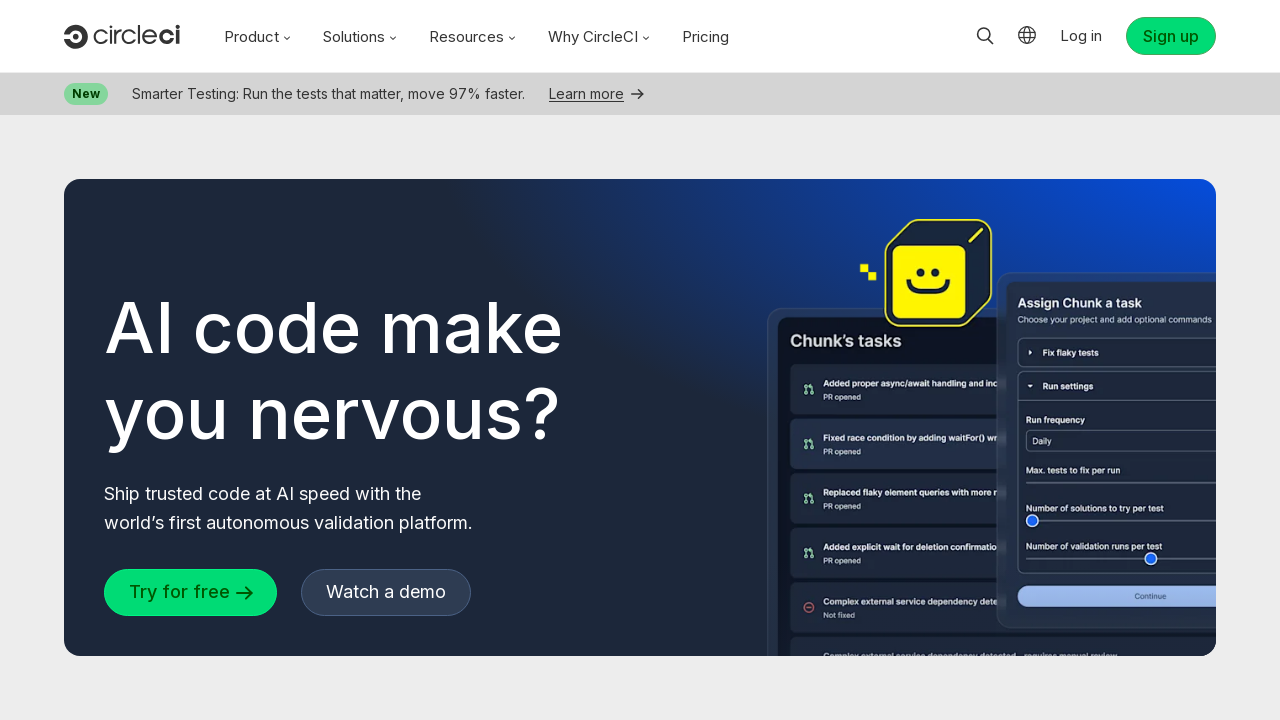

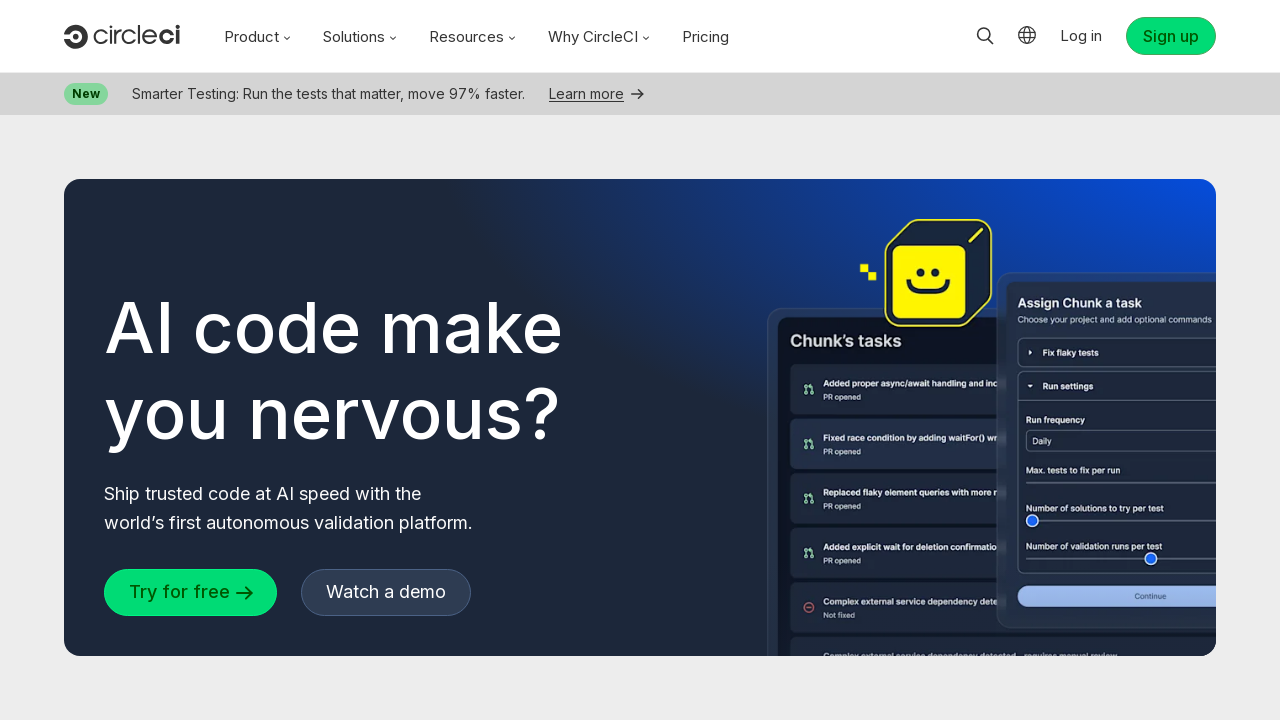